Tests that a todo item is removed when edited to an empty string

Starting URL: https://demo.playwright.dev/todomvc

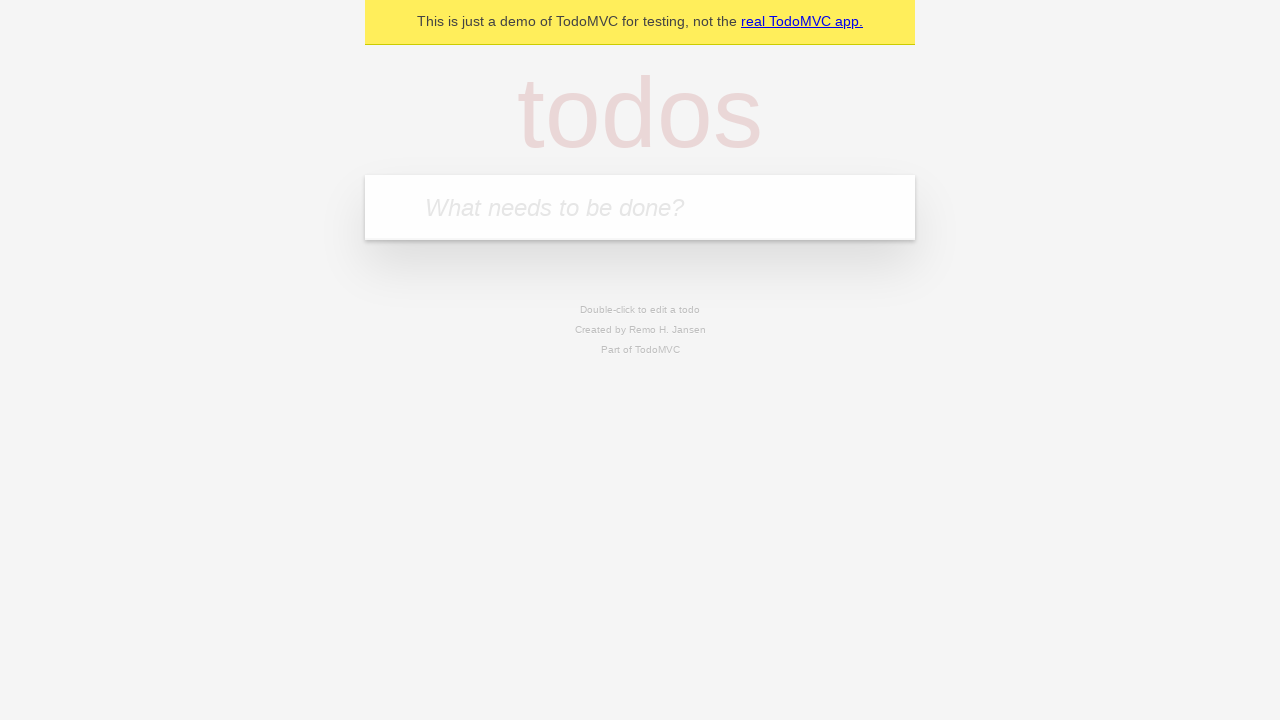

Filled input field with first todo item 'buy some cheese' on internal:attr=[placeholder="What needs to be done?"i]
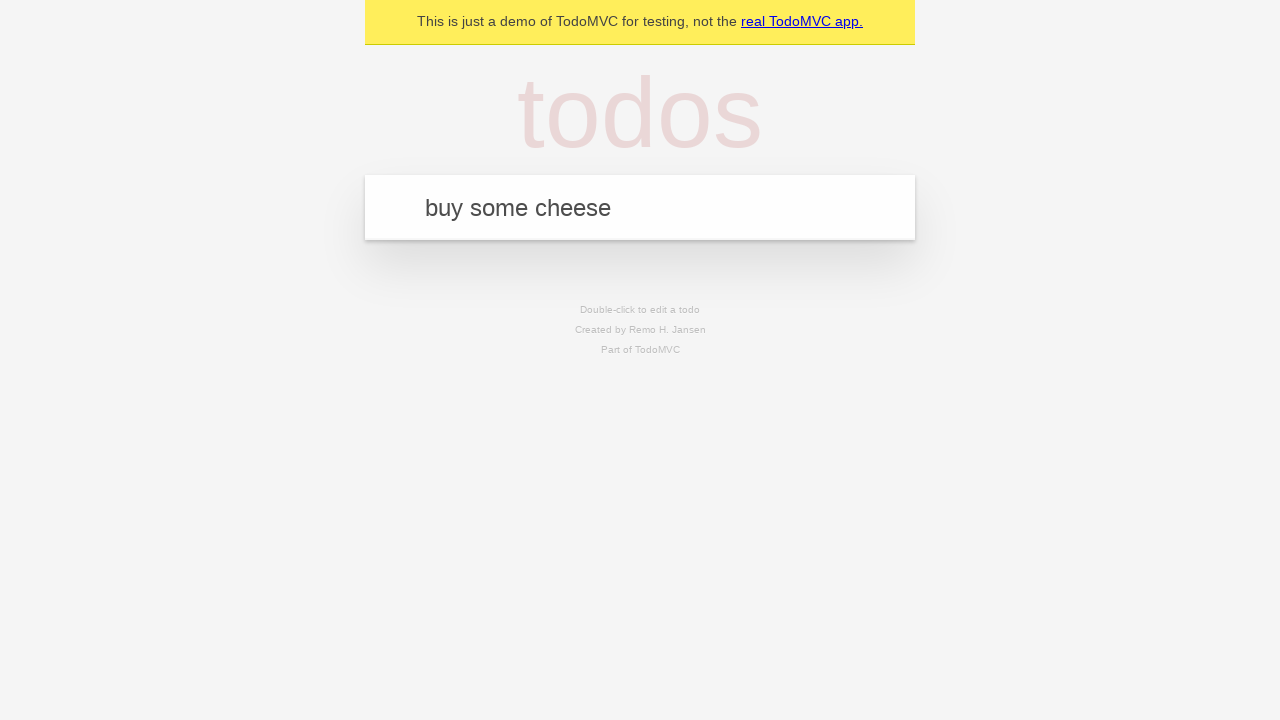

Pressed Enter to add first todo item on internal:attr=[placeholder="What needs to be done?"i]
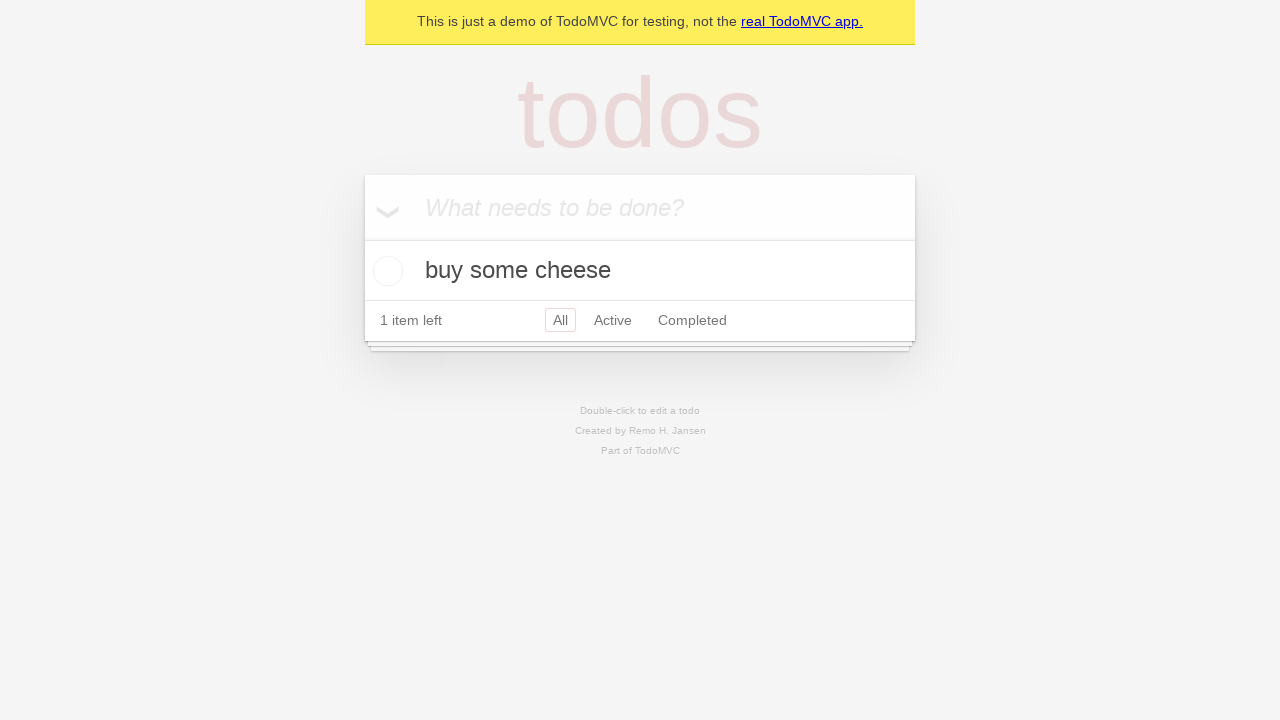

Filled input field with second todo item 'feed the cat' on internal:attr=[placeholder="What needs to be done?"i]
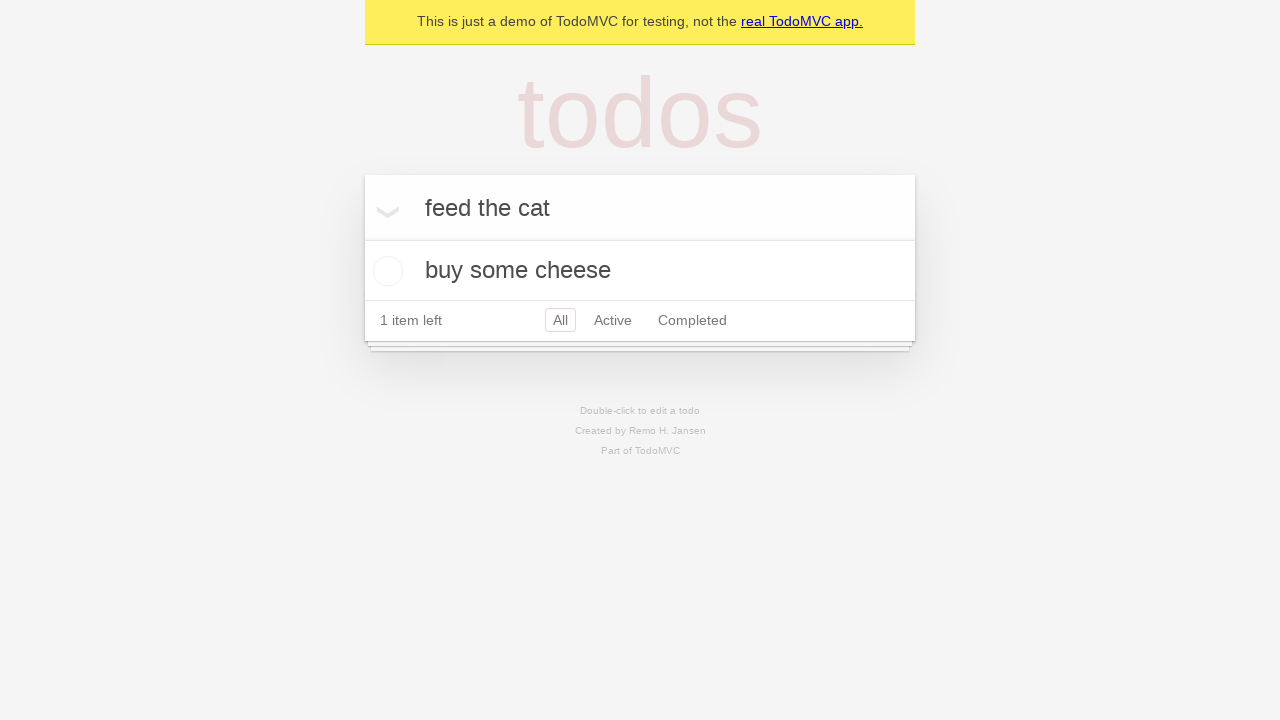

Pressed Enter to add second todo item on internal:attr=[placeholder="What needs to be done?"i]
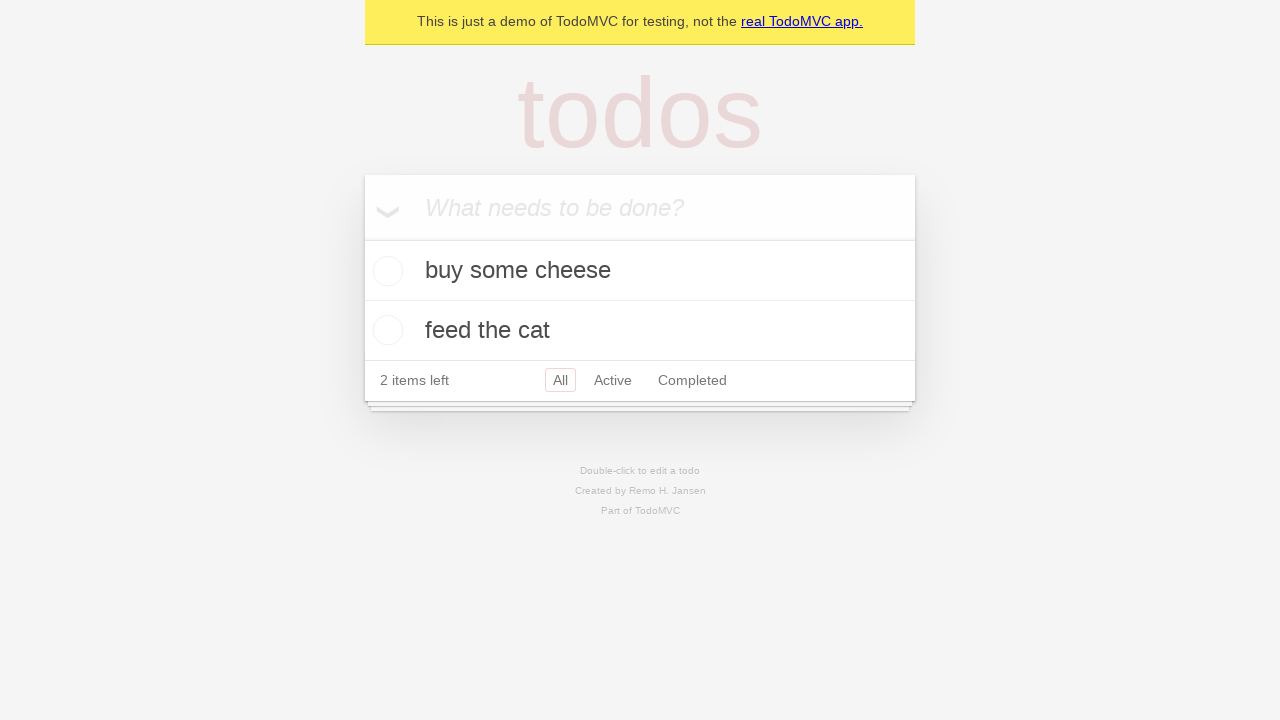

Filled input field with third todo item 'book a doctors appointment' on internal:attr=[placeholder="What needs to be done?"i]
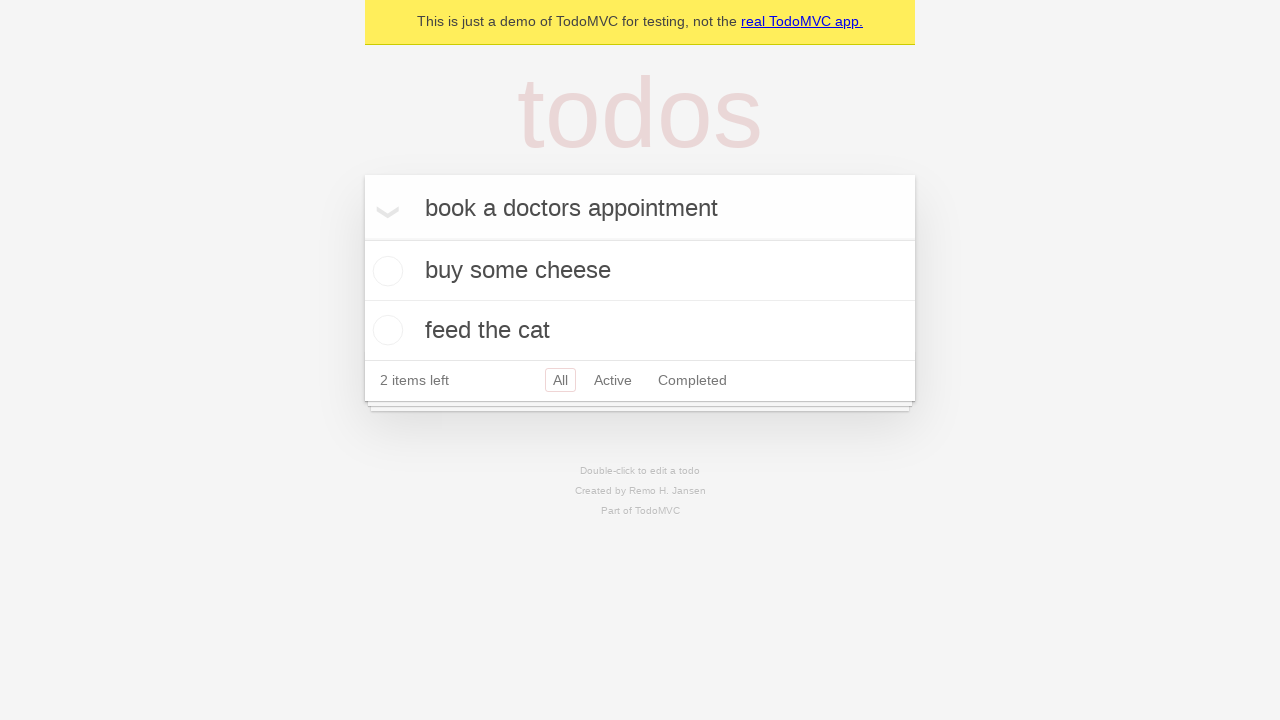

Pressed Enter to add third todo item on internal:attr=[placeholder="What needs to be done?"i]
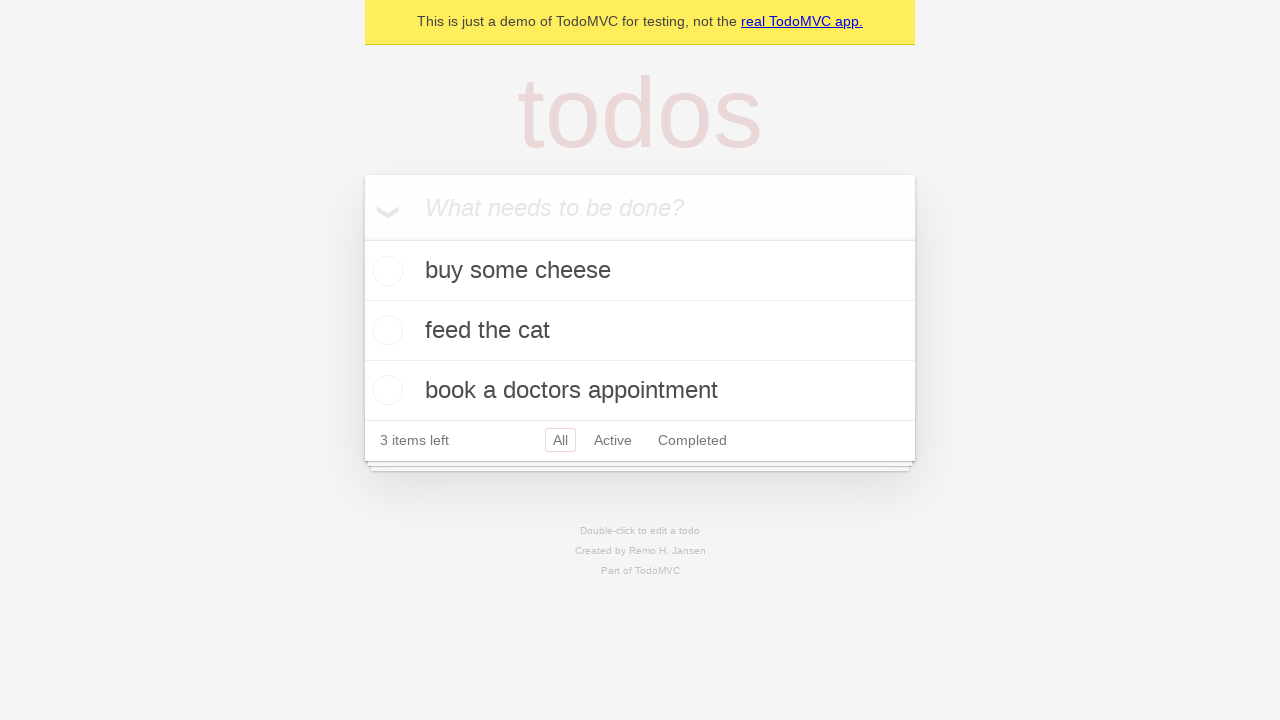

Double-clicked second todo item to enter edit mode at (640, 331) on internal:testid=[data-testid="todo-item"s] >> nth=1
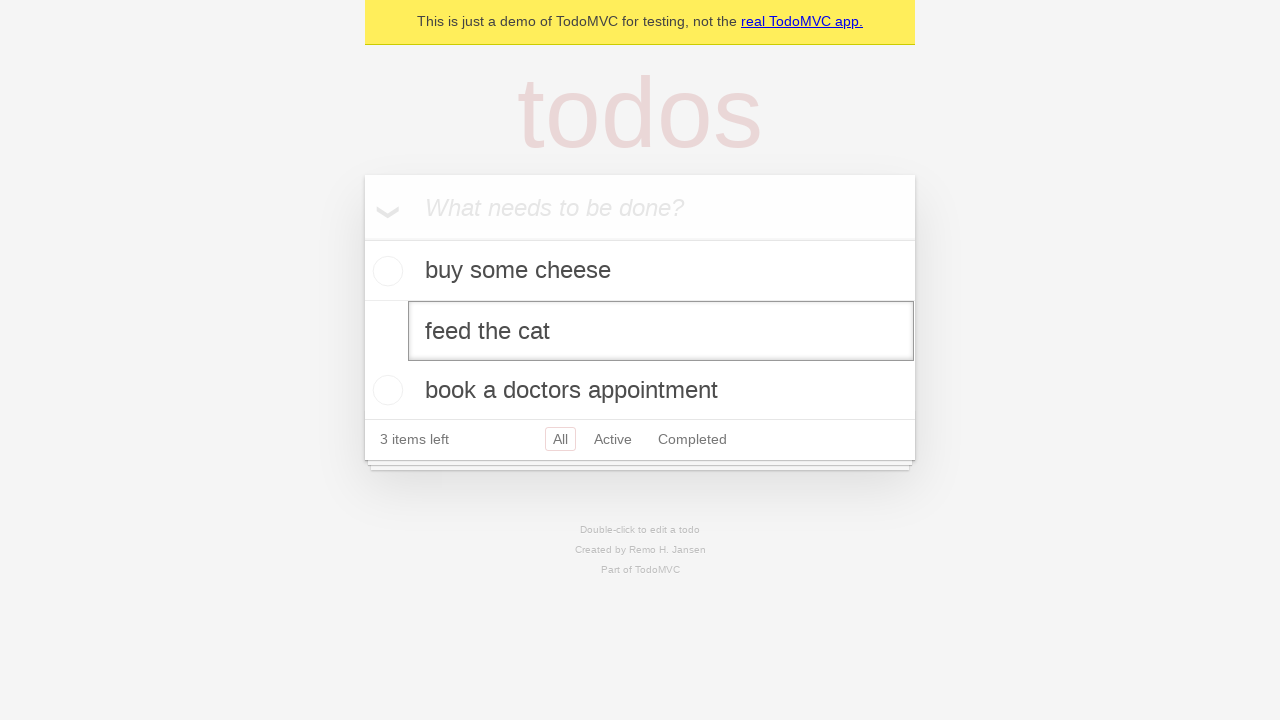

Cleared the edit textbox to empty string on internal:testid=[data-testid="todo-item"s] >> nth=1 >> internal:role=textbox[nam
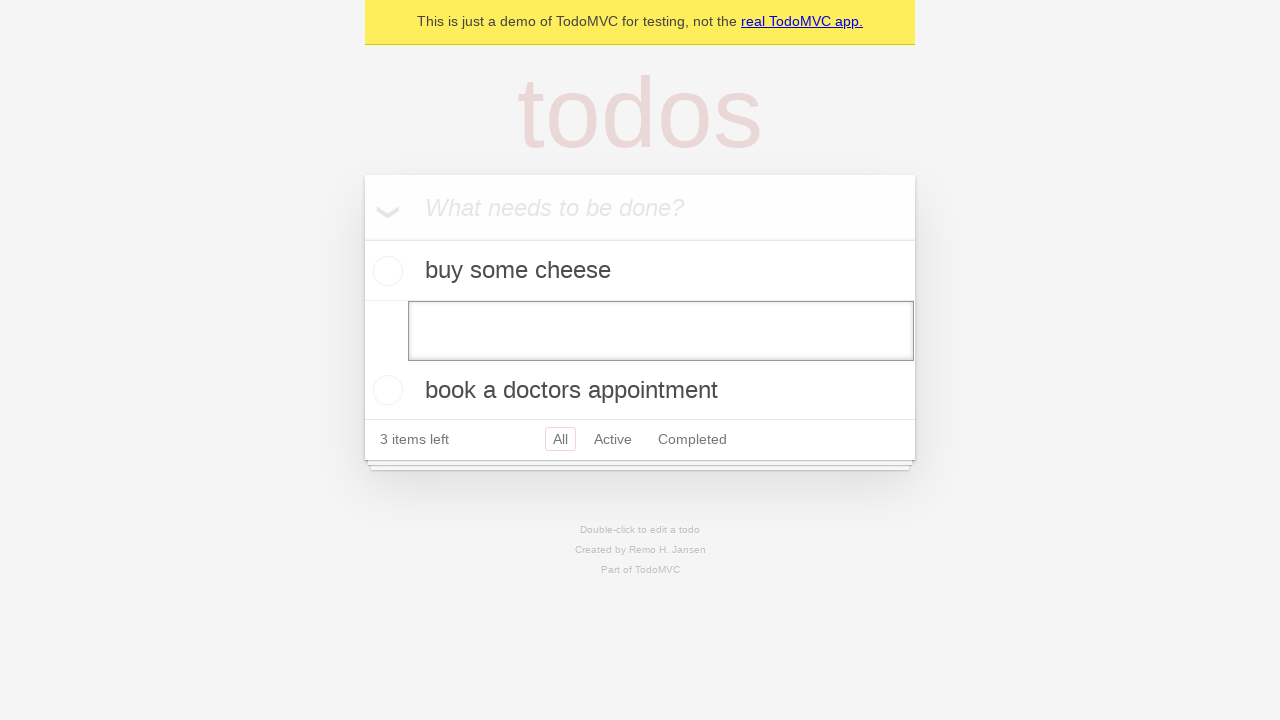

Pressed Enter to confirm empty text, removing the todo item on internal:testid=[data-testid="todo-item"s] >> nth=1 >> internal:role=textbox[nam
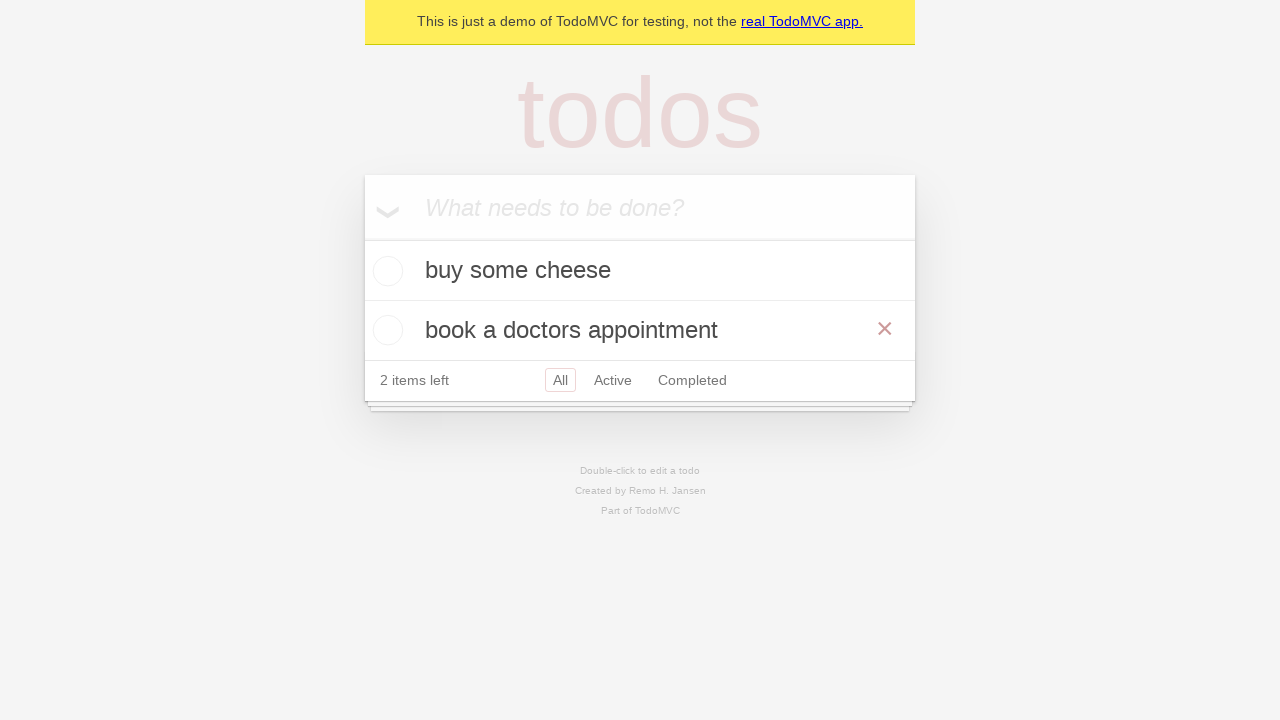

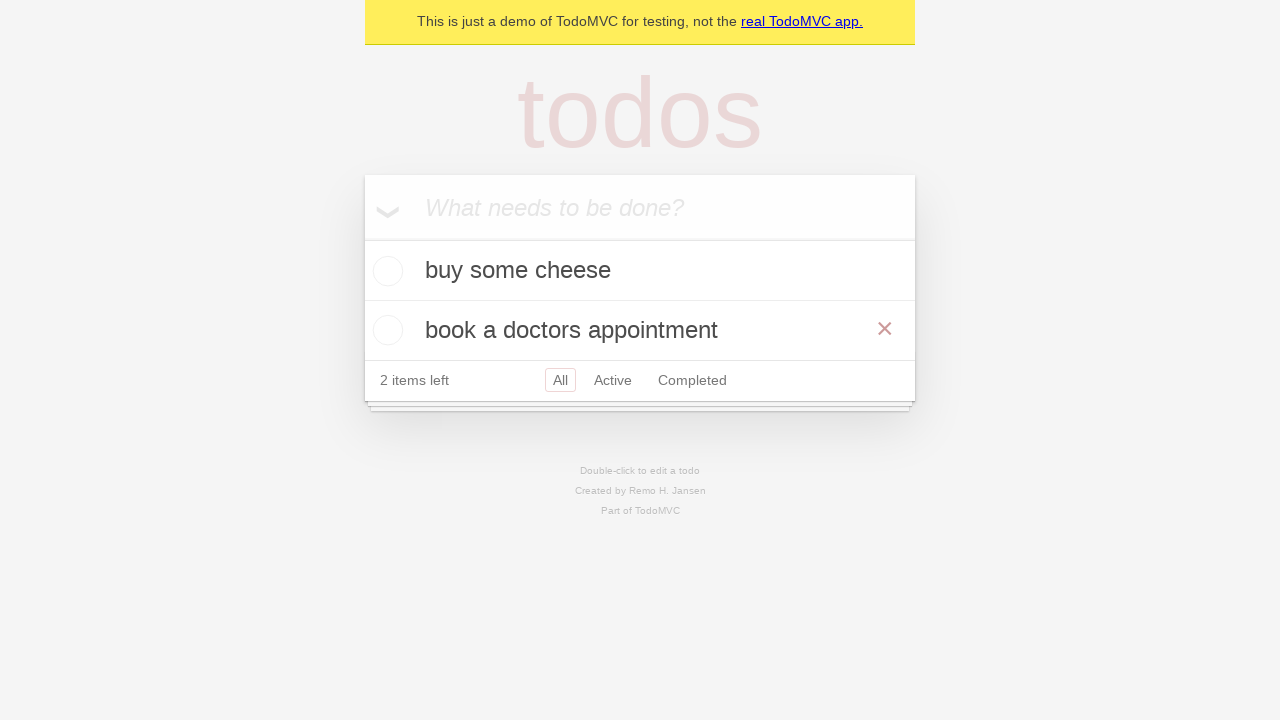